Tests jQuery UI slider functionality by dragging the slider handle horizontally

Starting URL: https://jqueryui.com/slider/

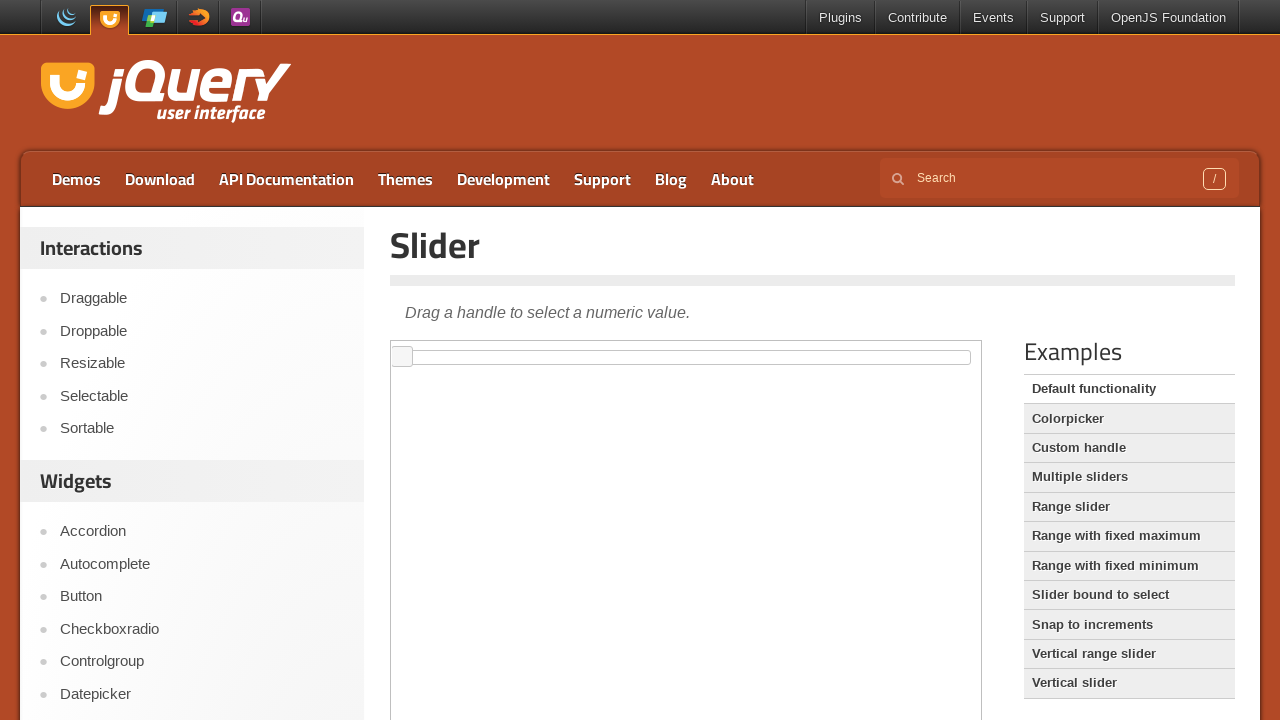

Located the iframe containing the jQuery UI slider
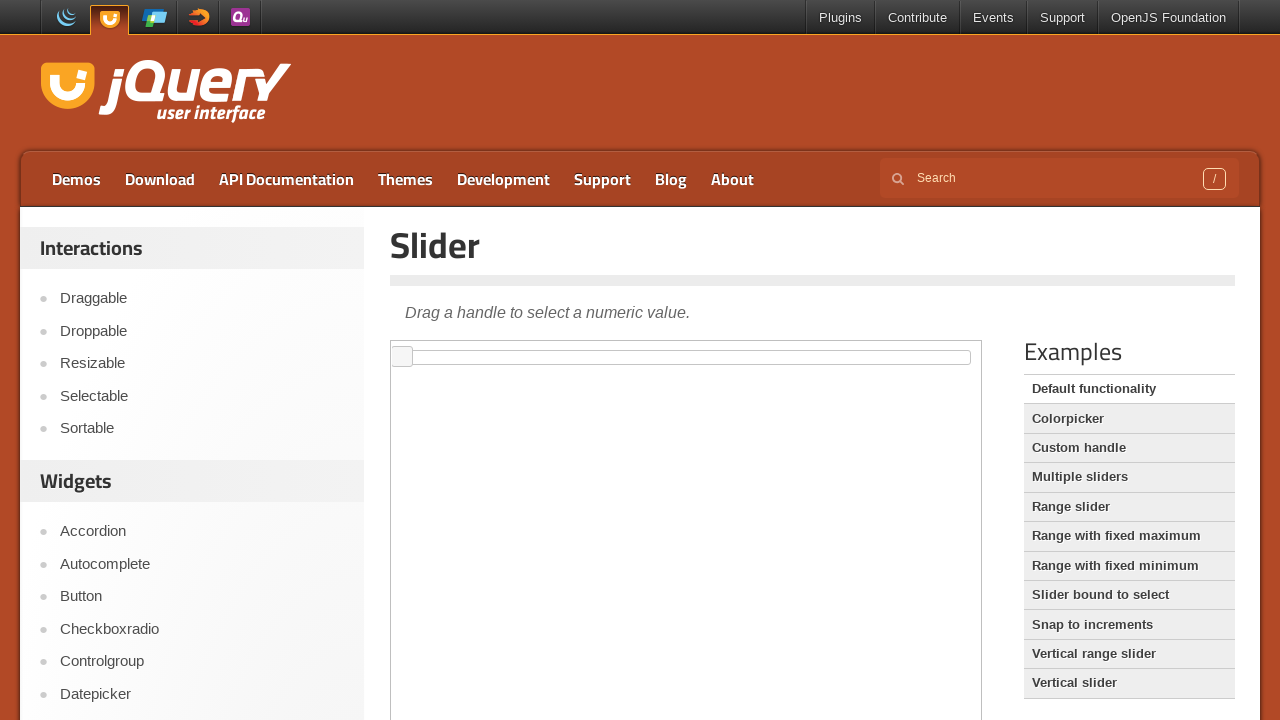

Located the slider handle element
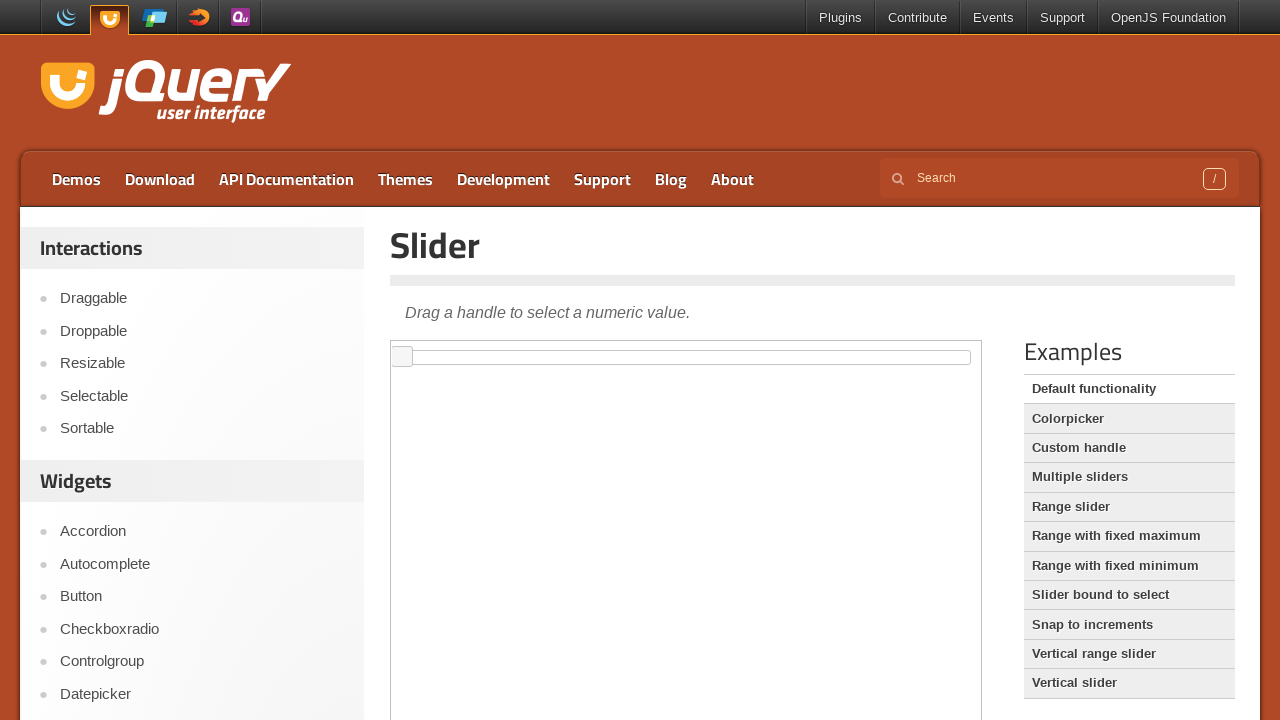

Dragged the slider handle 50 pixels to the right at (443, 347)
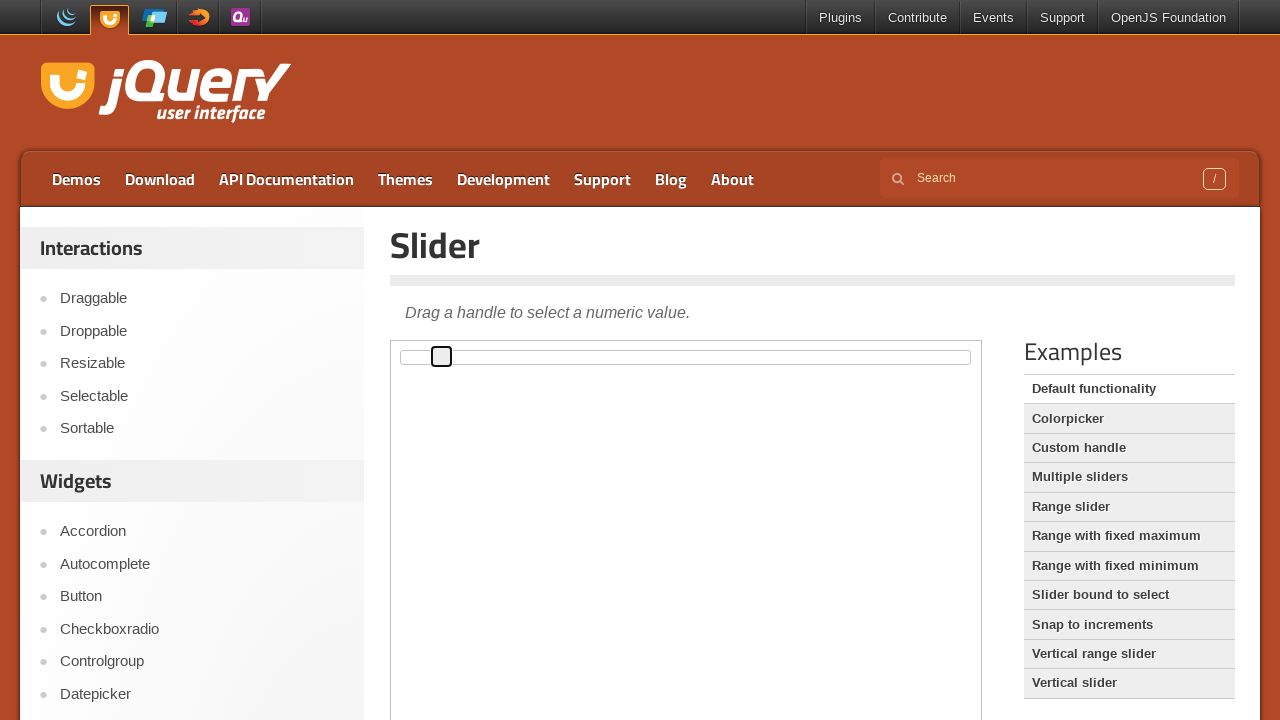

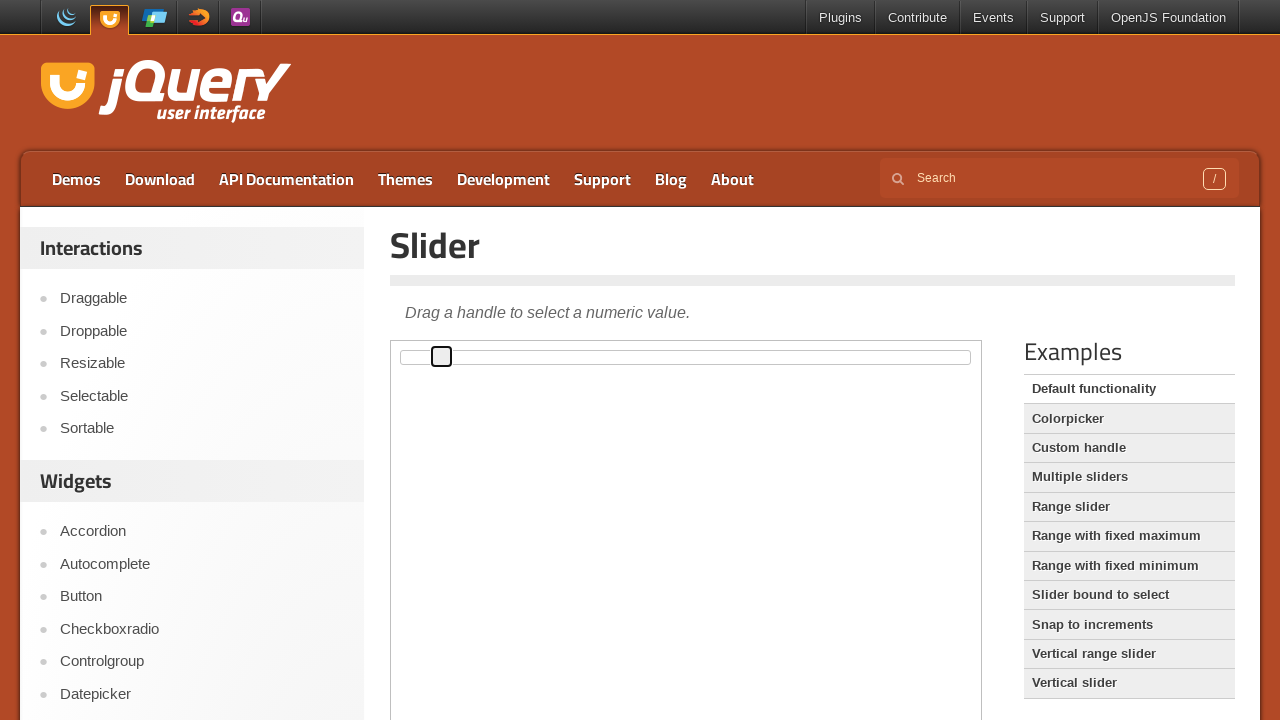